Tests iframe and alert handling on W3Schools tryit editor by switching to iframe, clicking Try It button, and accepting the confirmation alert

Starting URL: https://www.w3schools.com/js/tryit.asp?filename=tryjs_confirm

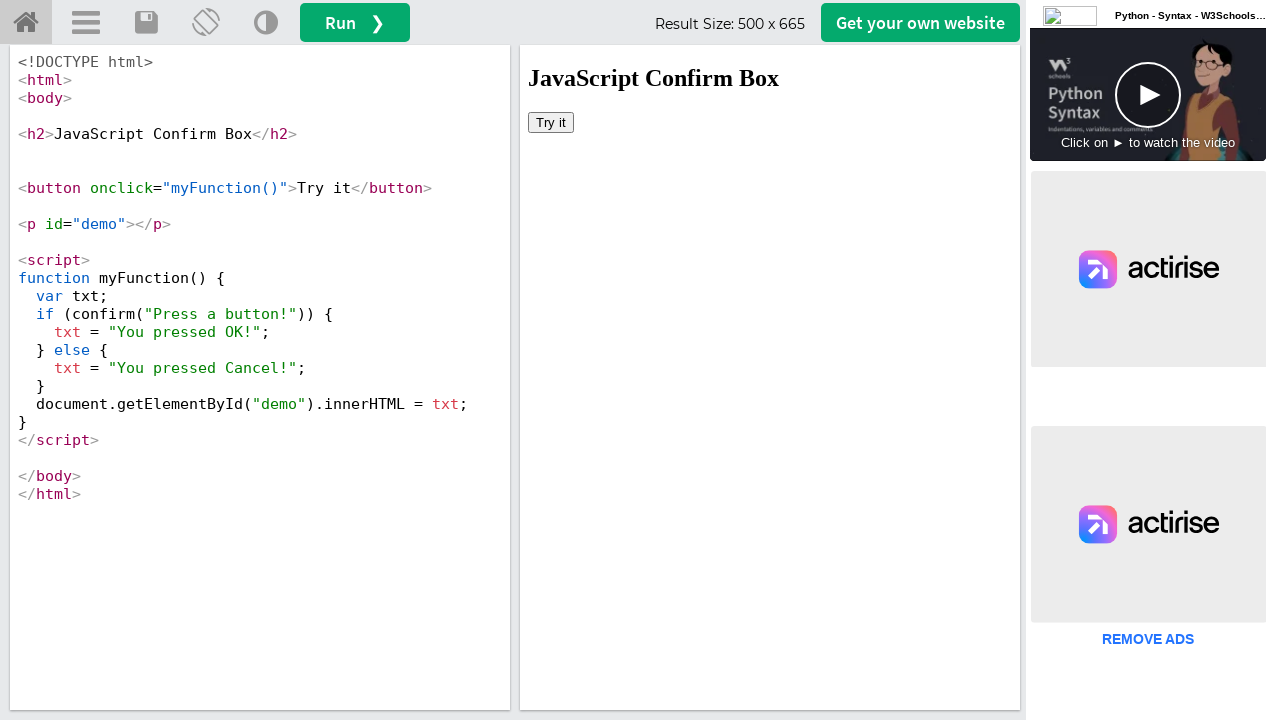

Switched to iframeResult containing the Try It button
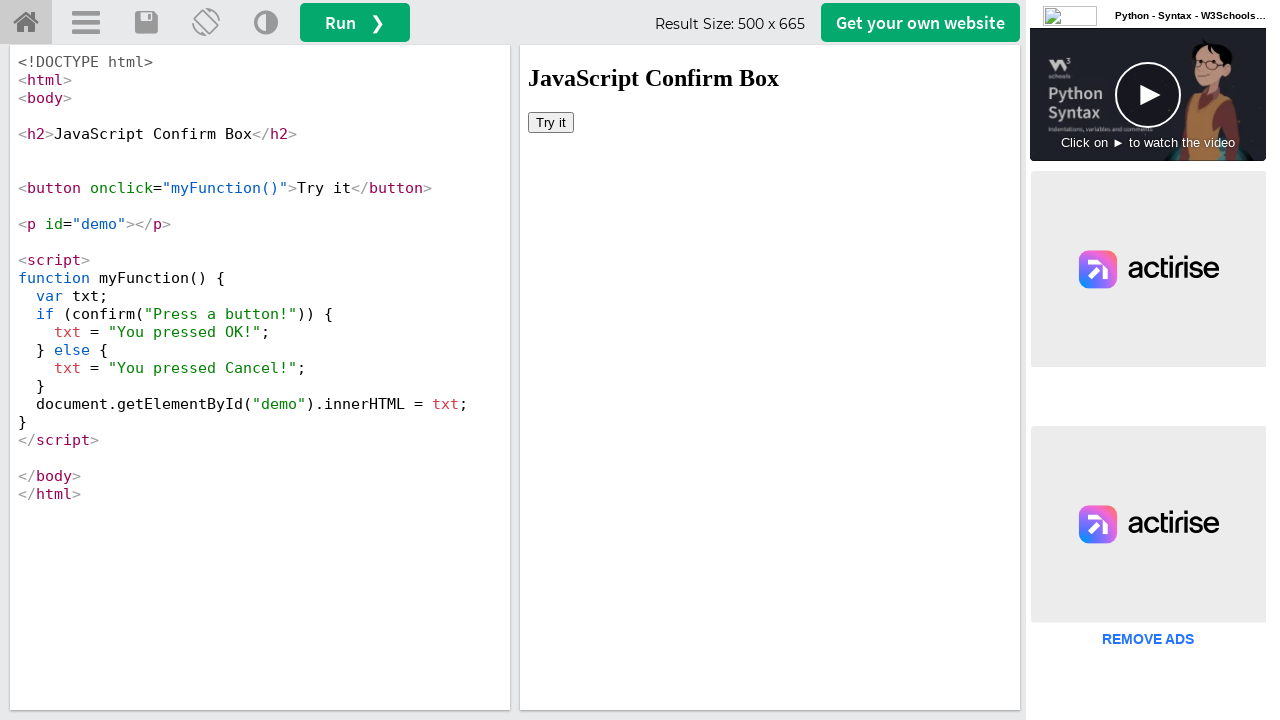

Clicked 'Try it' button in the iframe at (551, 122) on button:has-text('Try it')
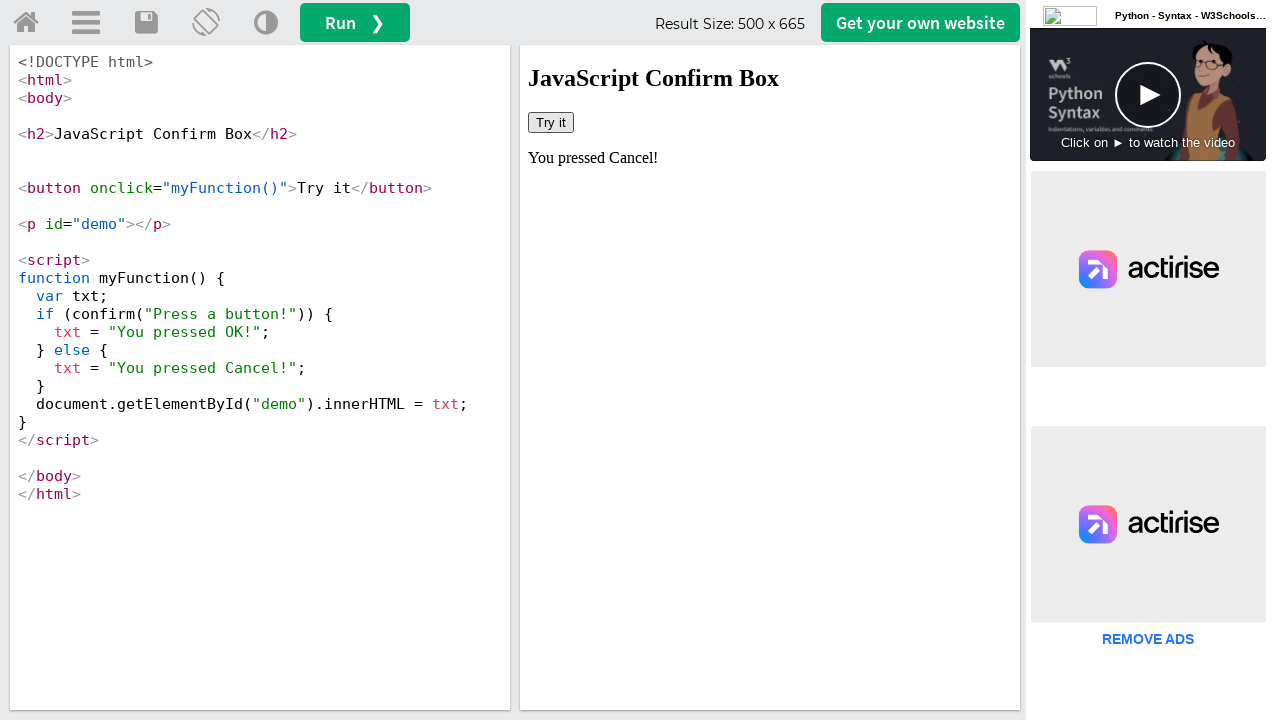

Set up dialog handler to accept confirmation alert
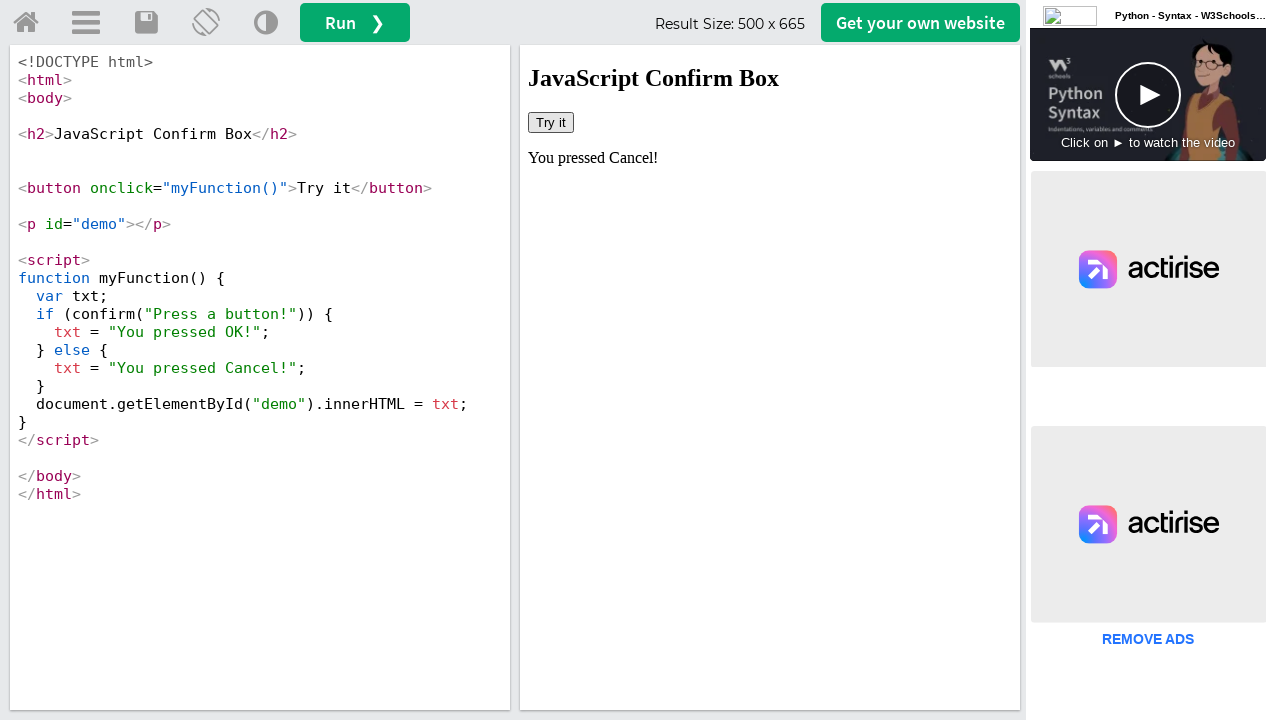

Waited 1000ms for alert to be processed
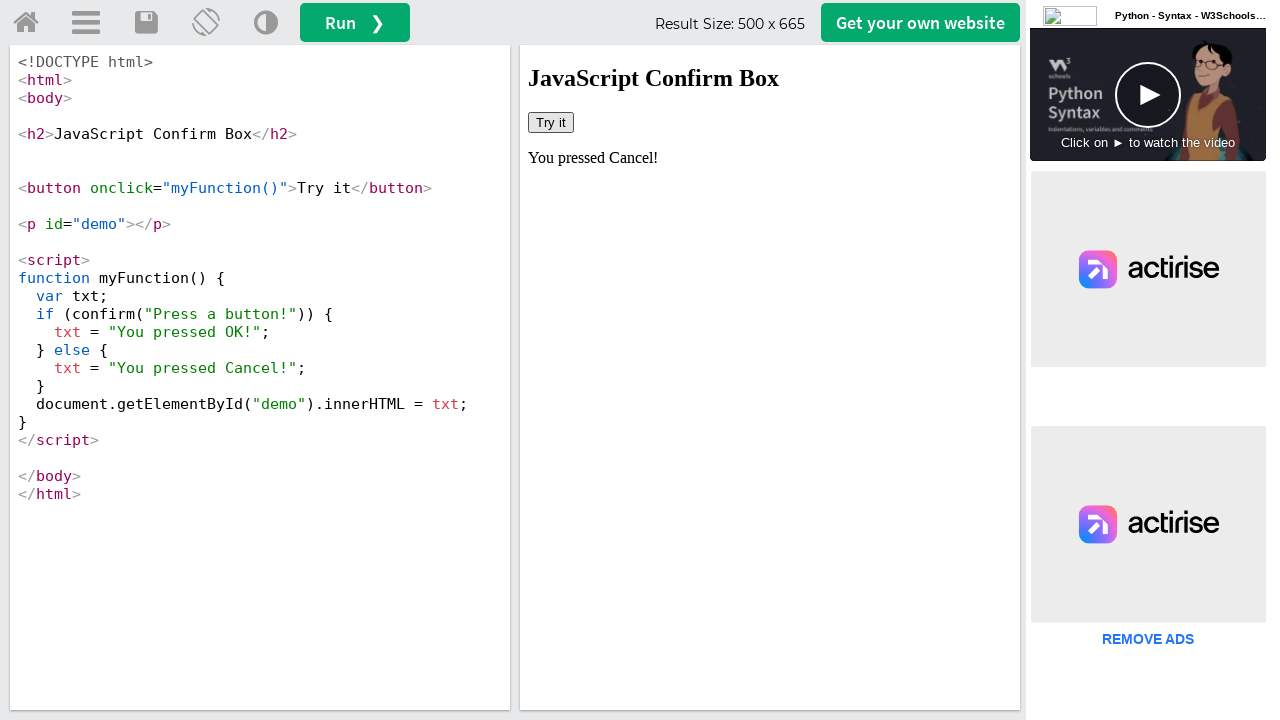

Verified #demo result element is present in iframe
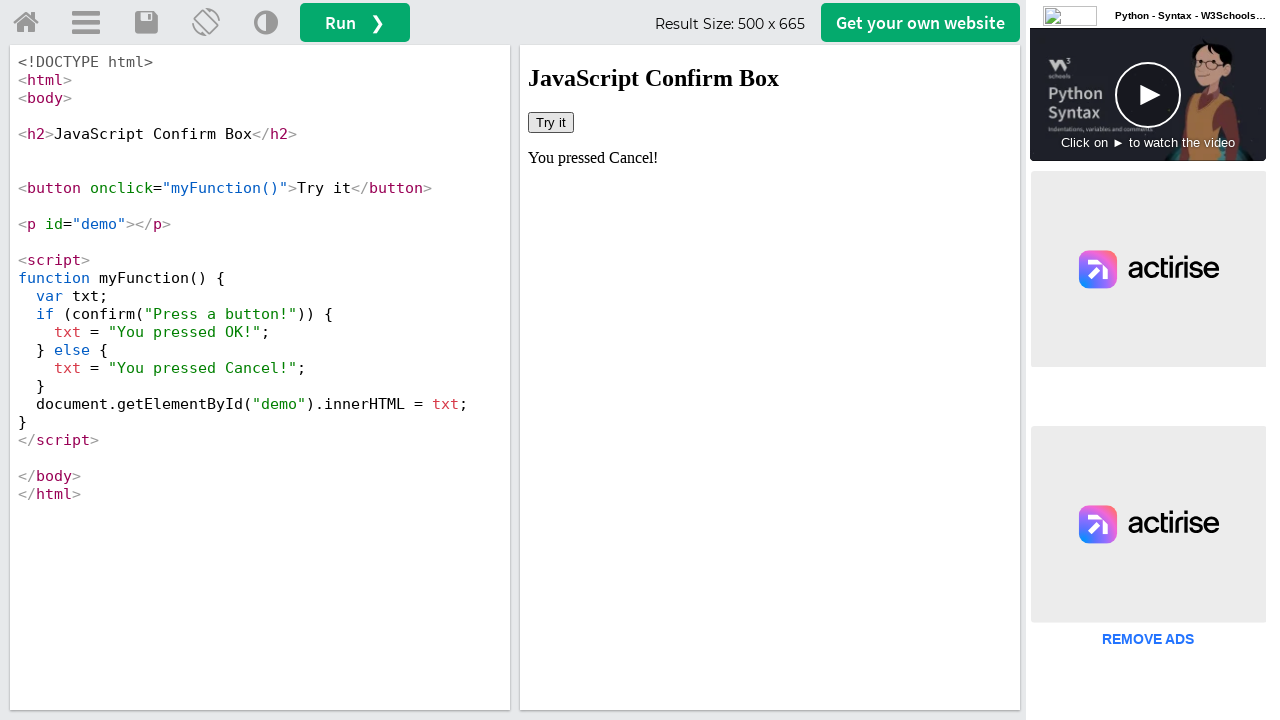

Retrieved result text from #demo element: You pressed Cancel!
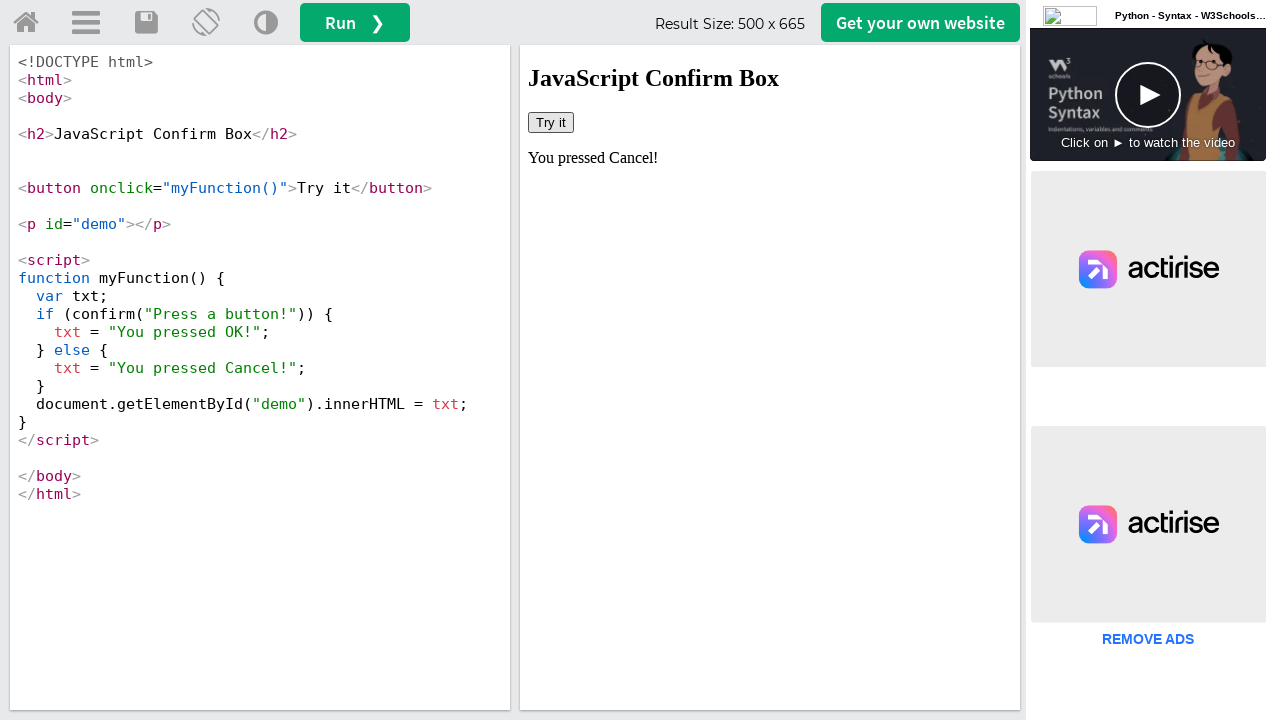

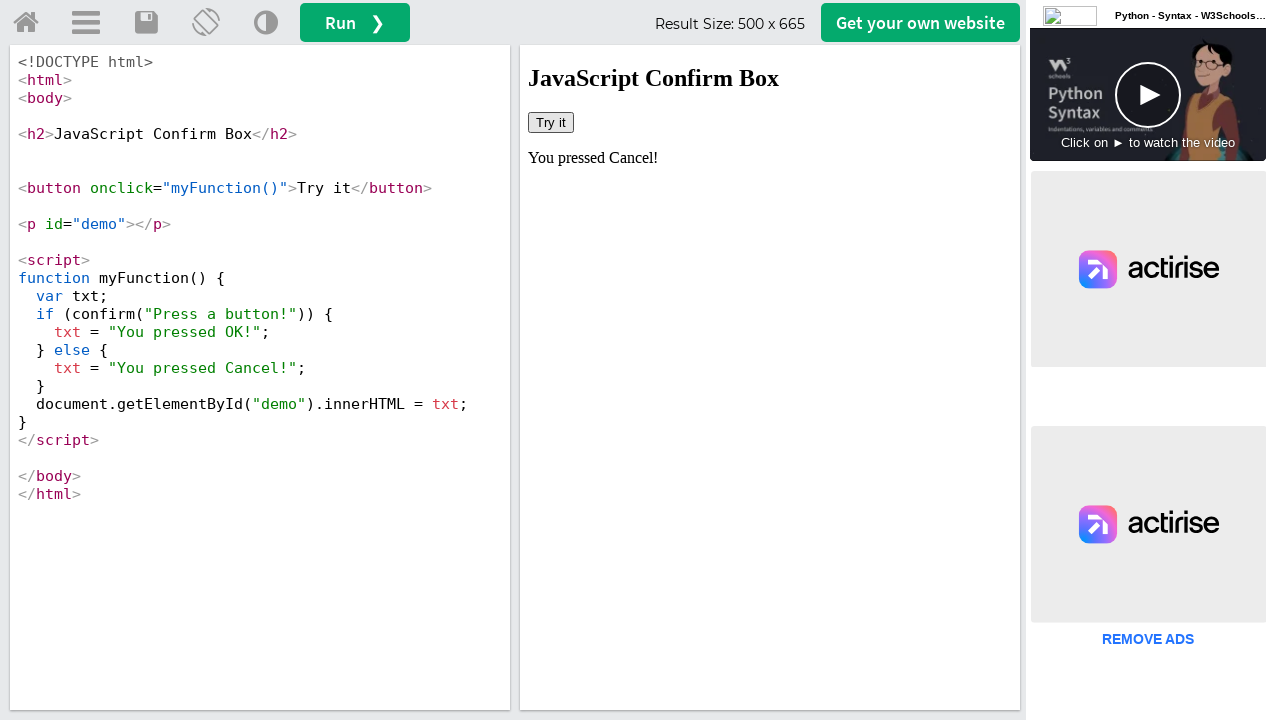